Tests handling of JavaScript confirm dialogs by clicking a button that triggers a confirm dialog and dismissing it

Starting URL: https://practice.cydeo.com/javascript_alerts

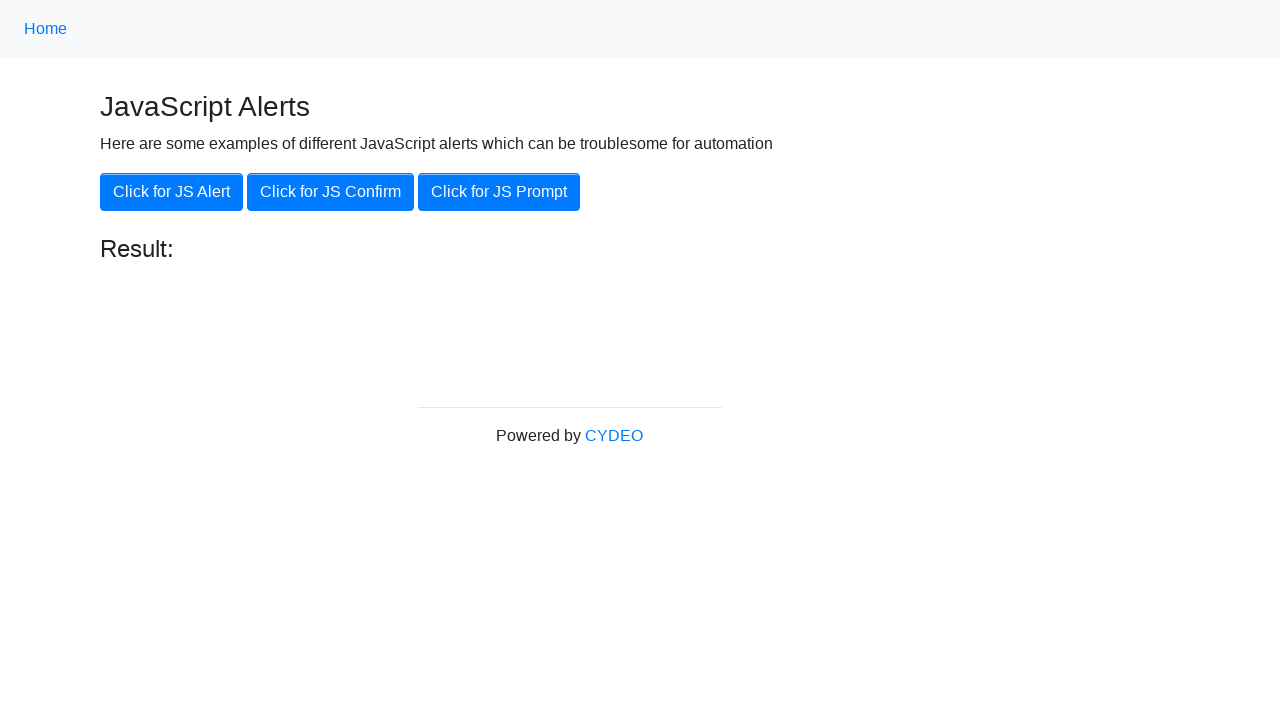

Navigated to JavaScript alerts practice page
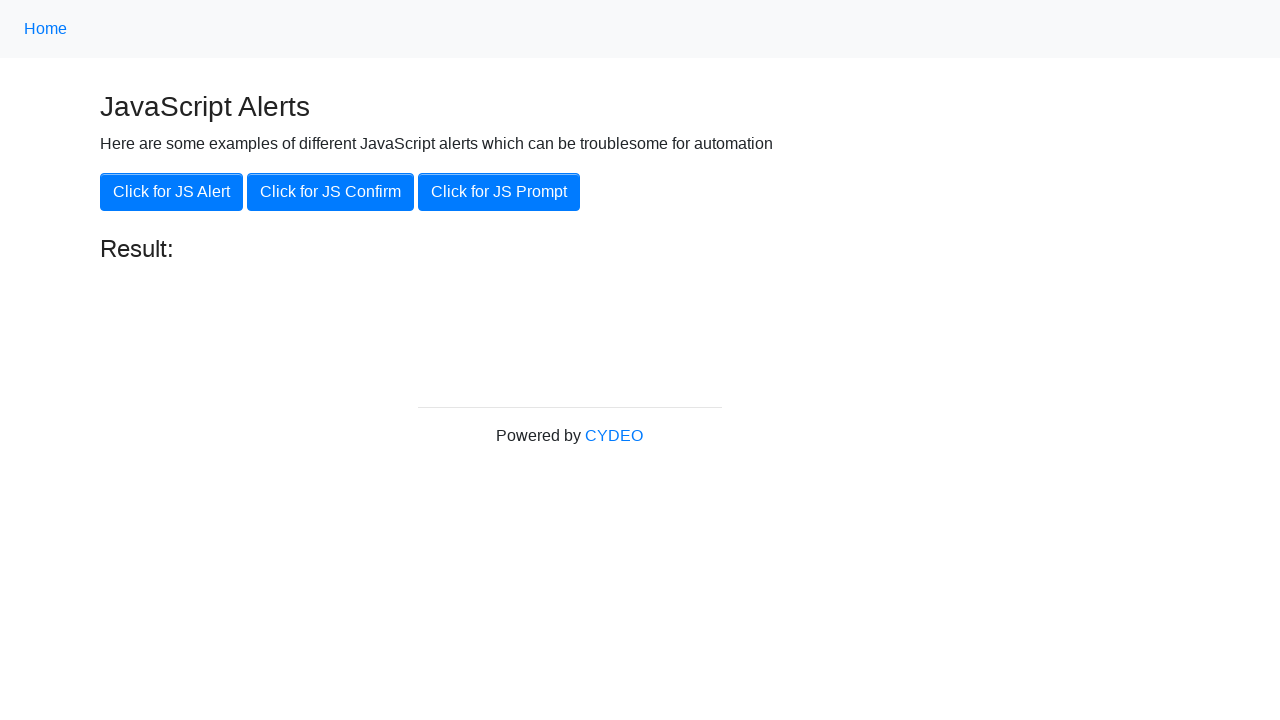

Set up dialog handler to dismiss confirm dialogs
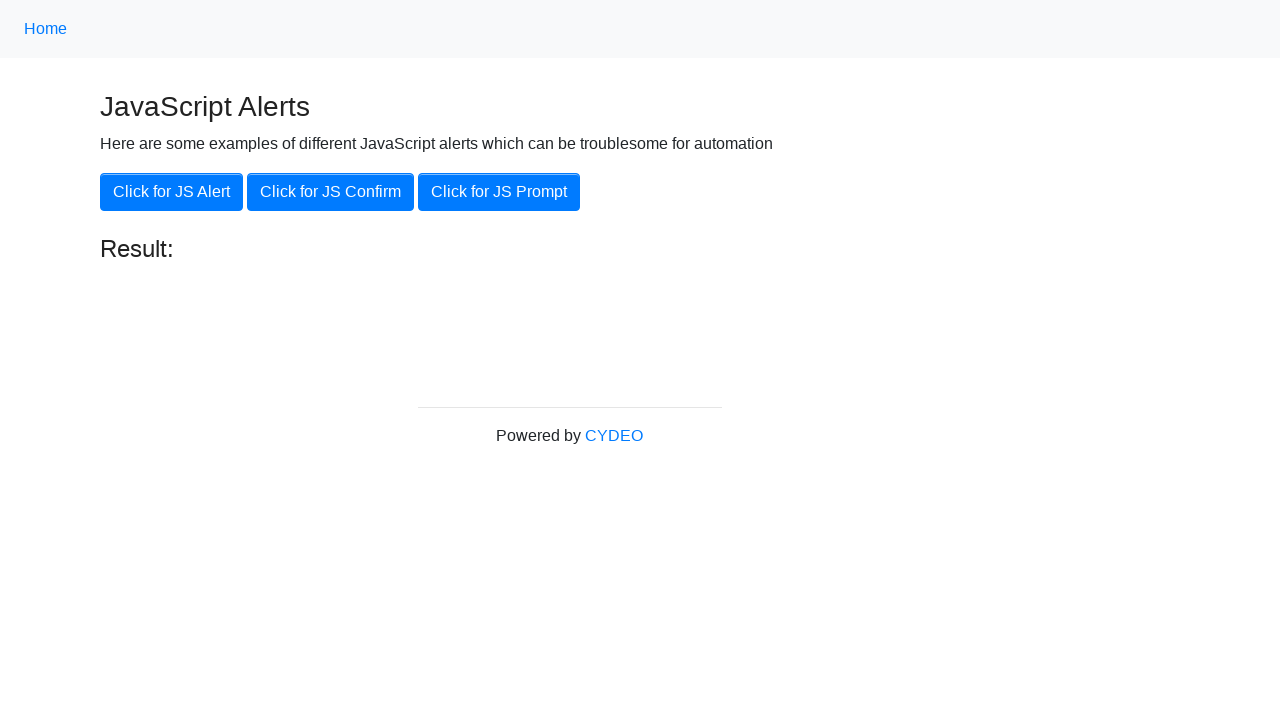

Clicked button to trigger JavaScript confirm dialog at (330, 192) on xpath=//button[@onclick='jsConfirm()']
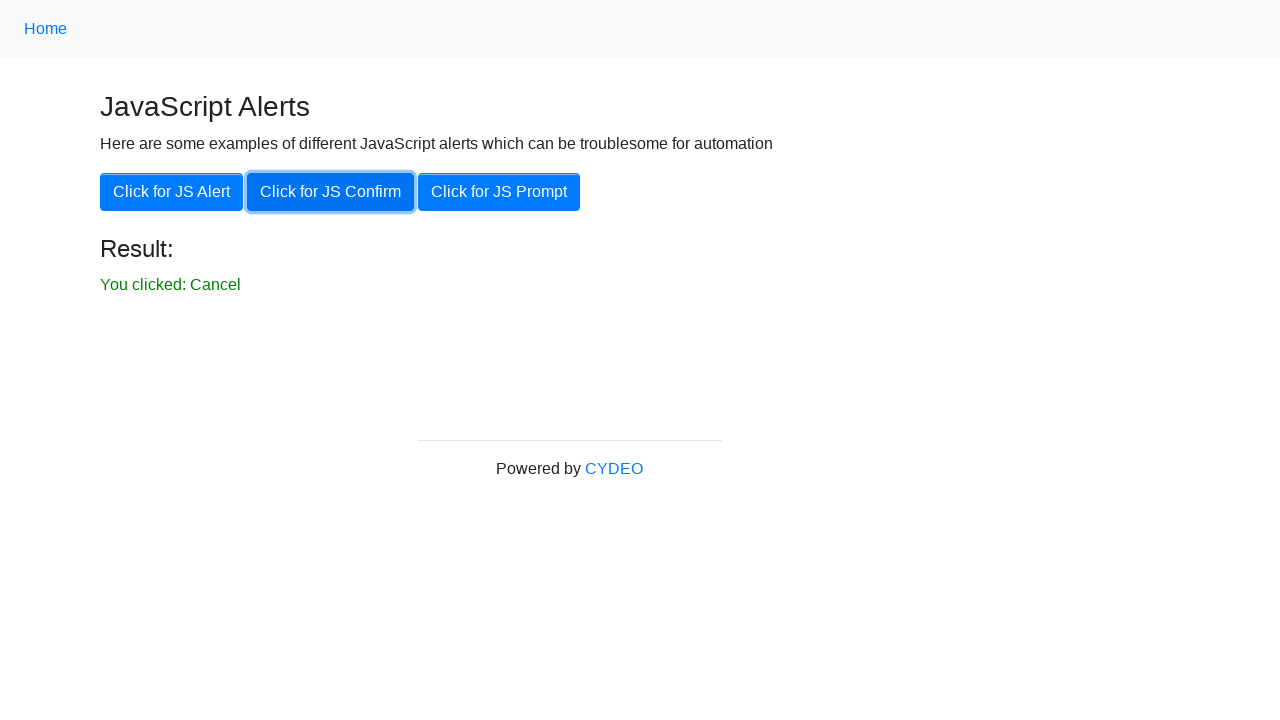

Verified cancel message is displayed after dismissing confirm dialog
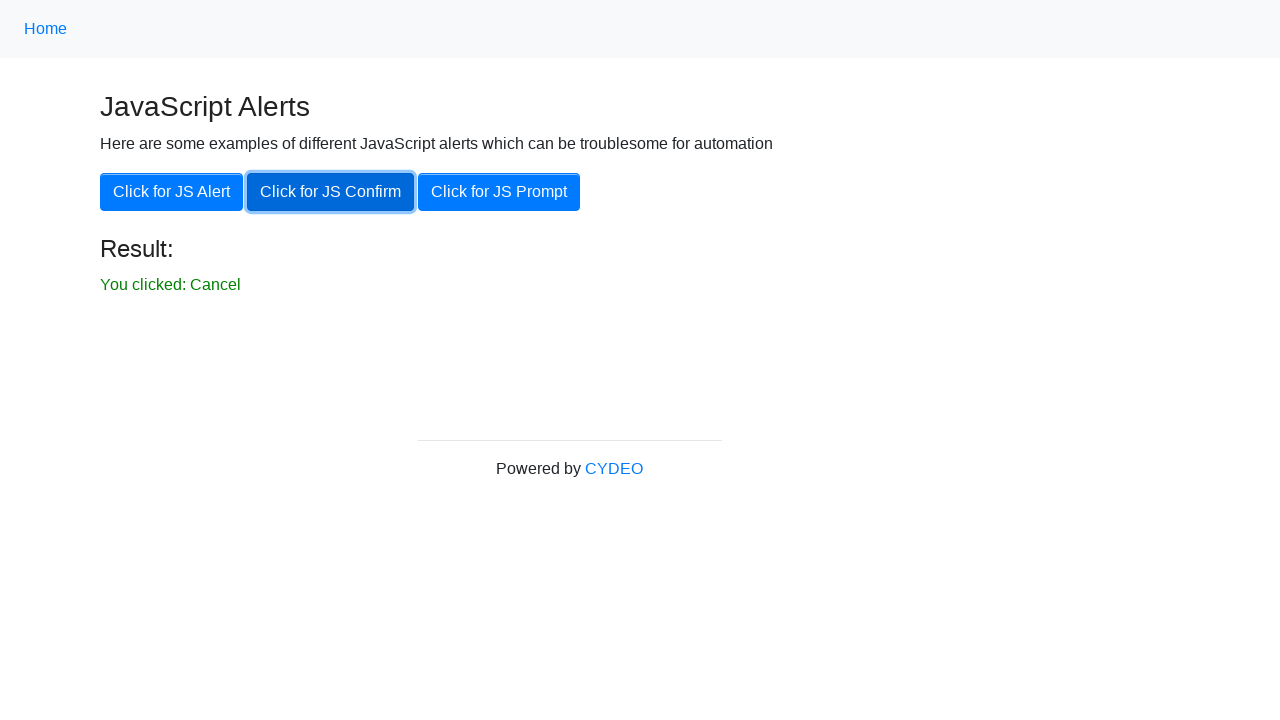

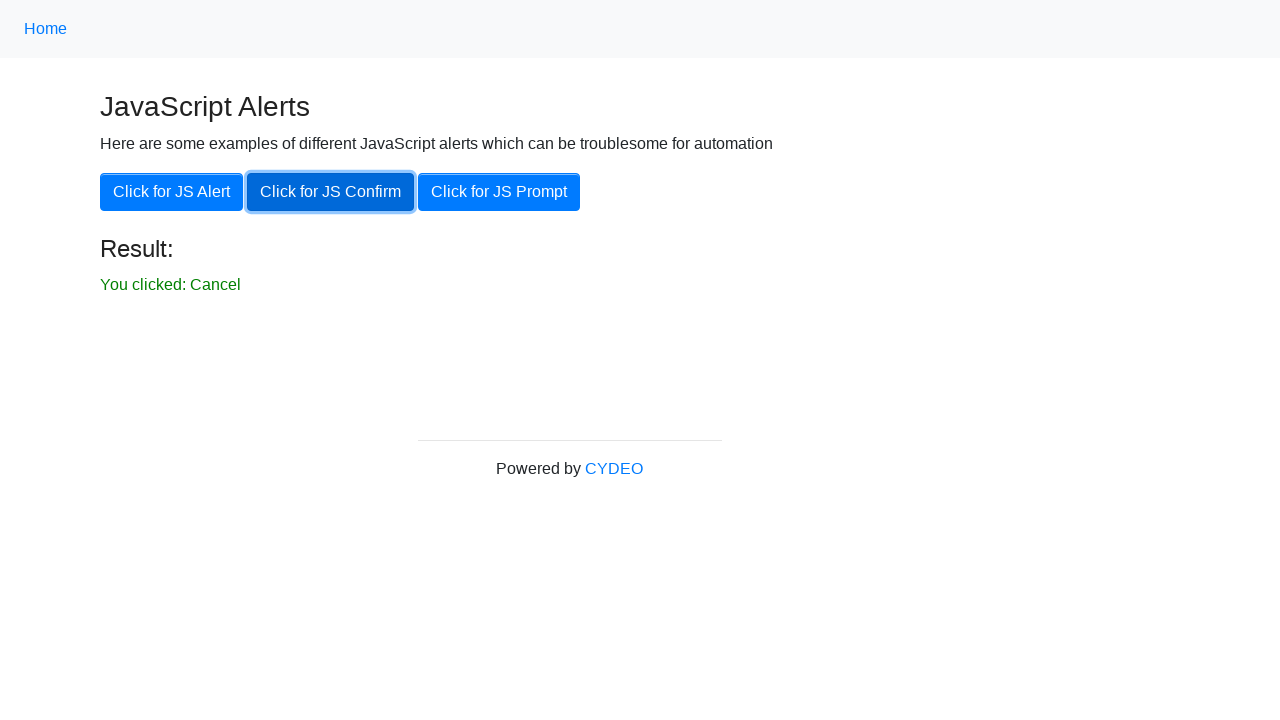